Tests the actions page checkbox functionality by selecting checkboxes and verifying the result message

Starting URL: https://kristinek.github.io/site/examples/actions

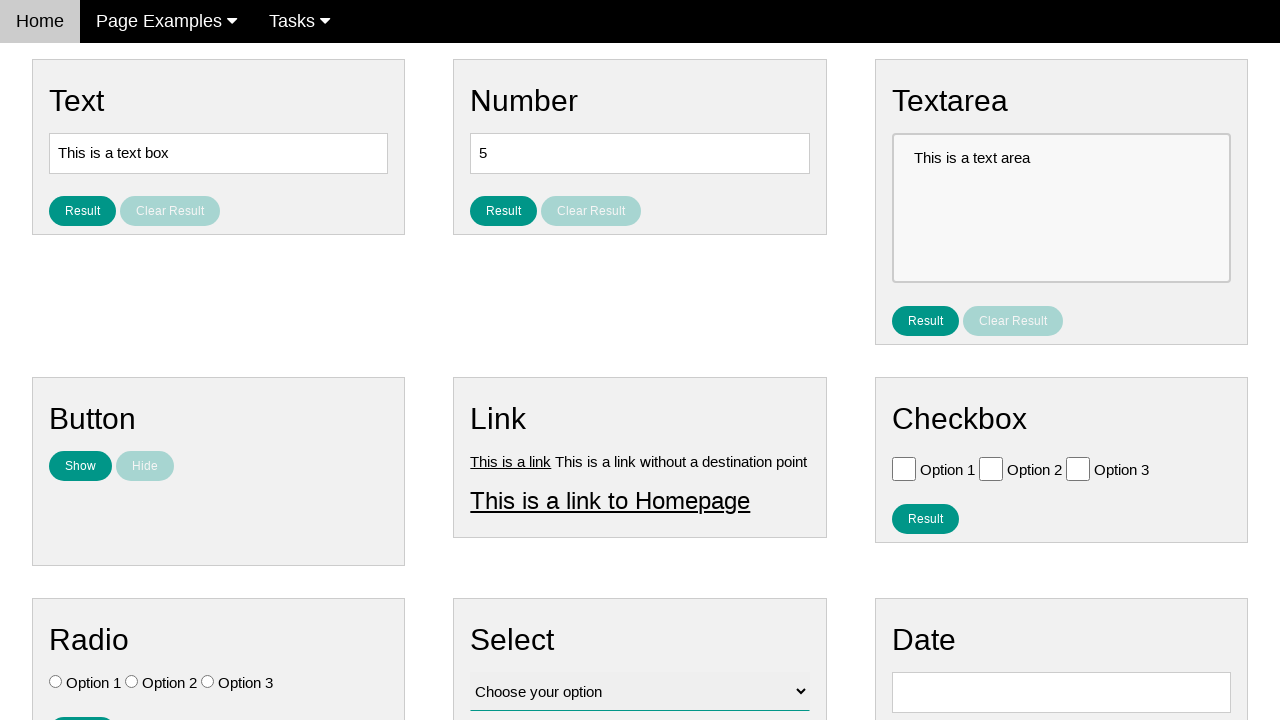

Clicked checkbox with value 'Option 1' at (904, 468) on [value='Option 1']
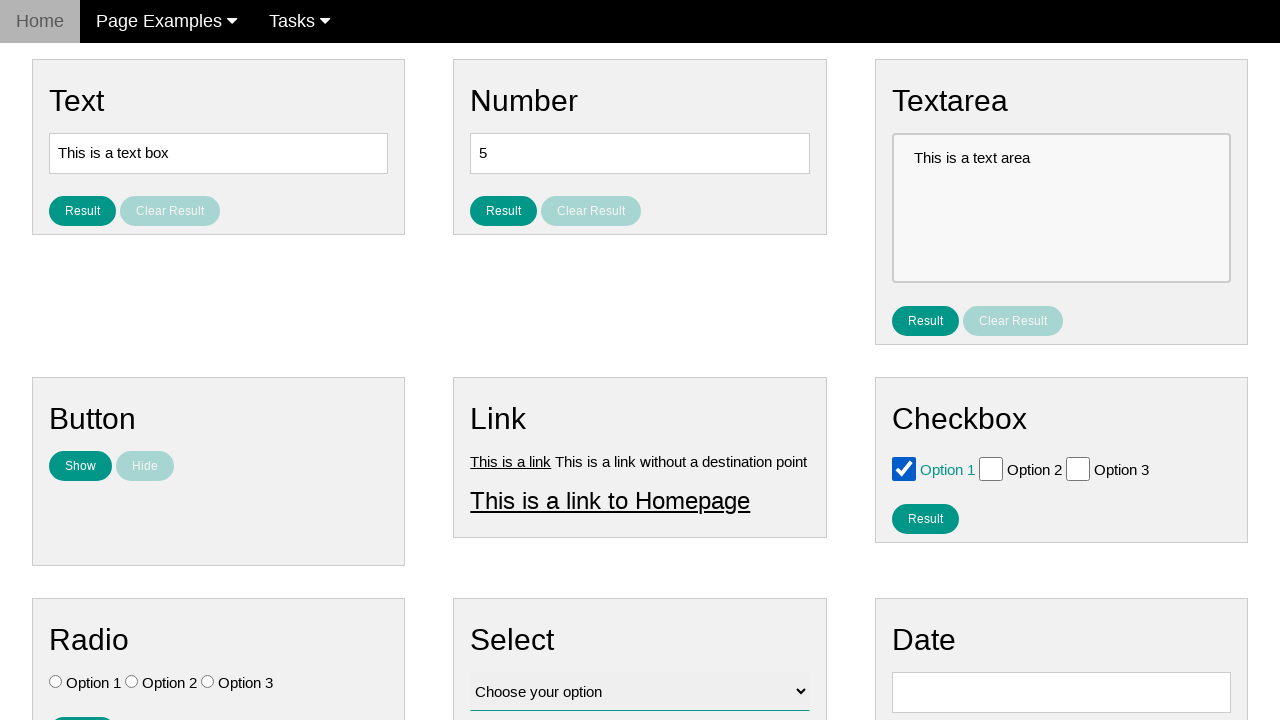

Clicked checkbox with value 'Option 2' at (991, 468) on [value='Option 2']
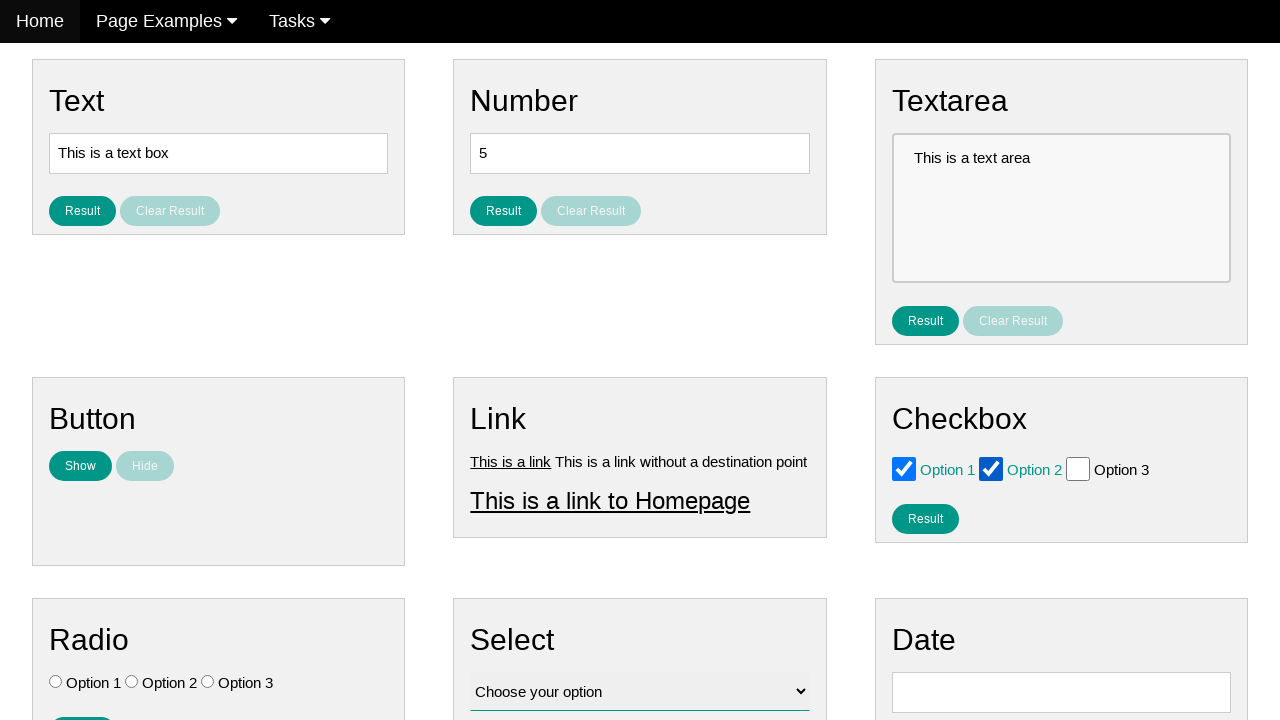

Clicked result checkbox button at (925, 518) on #result_button_checkbox
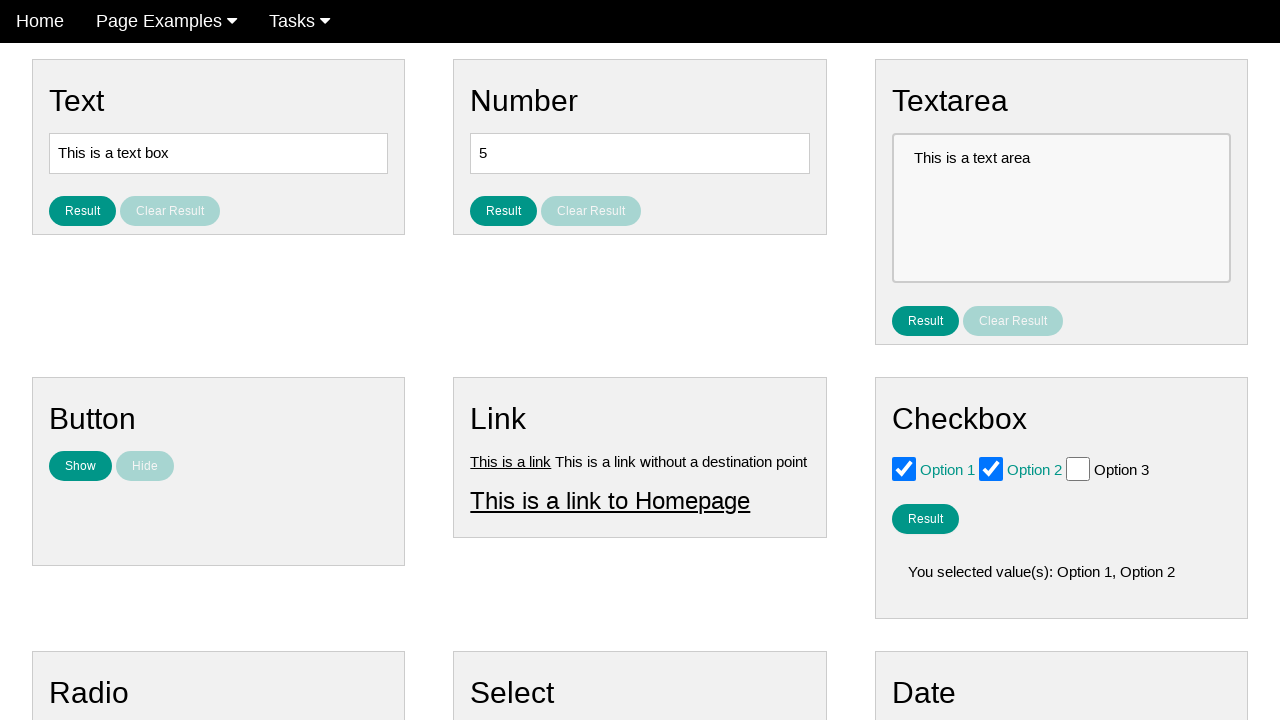

Checkbox result message appeared
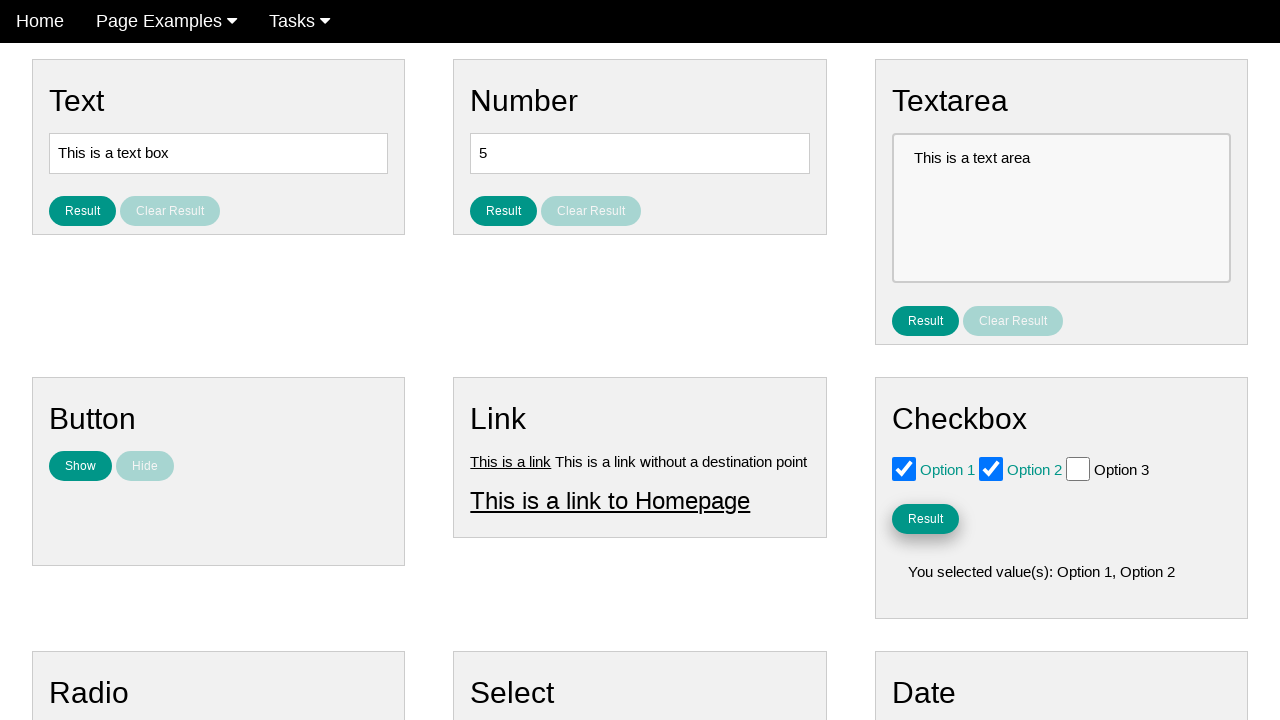

Retrieved checkbox result message text content
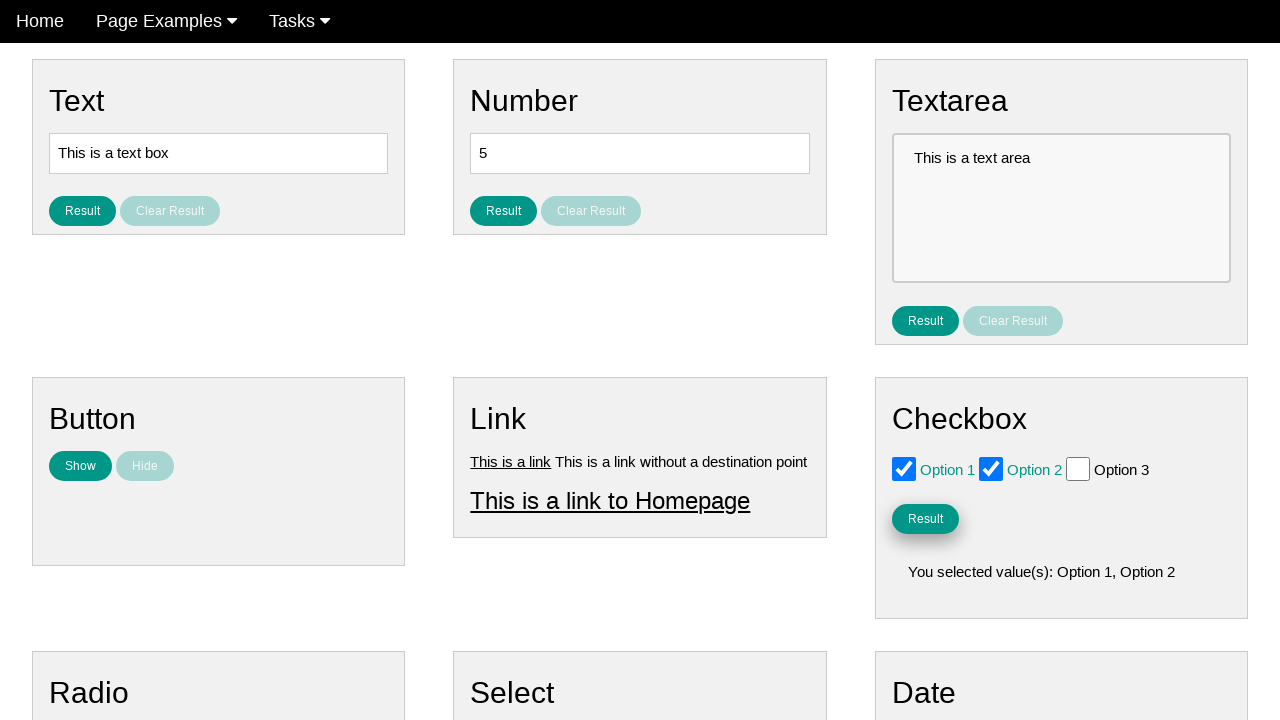

Verified checkbox result message is not None
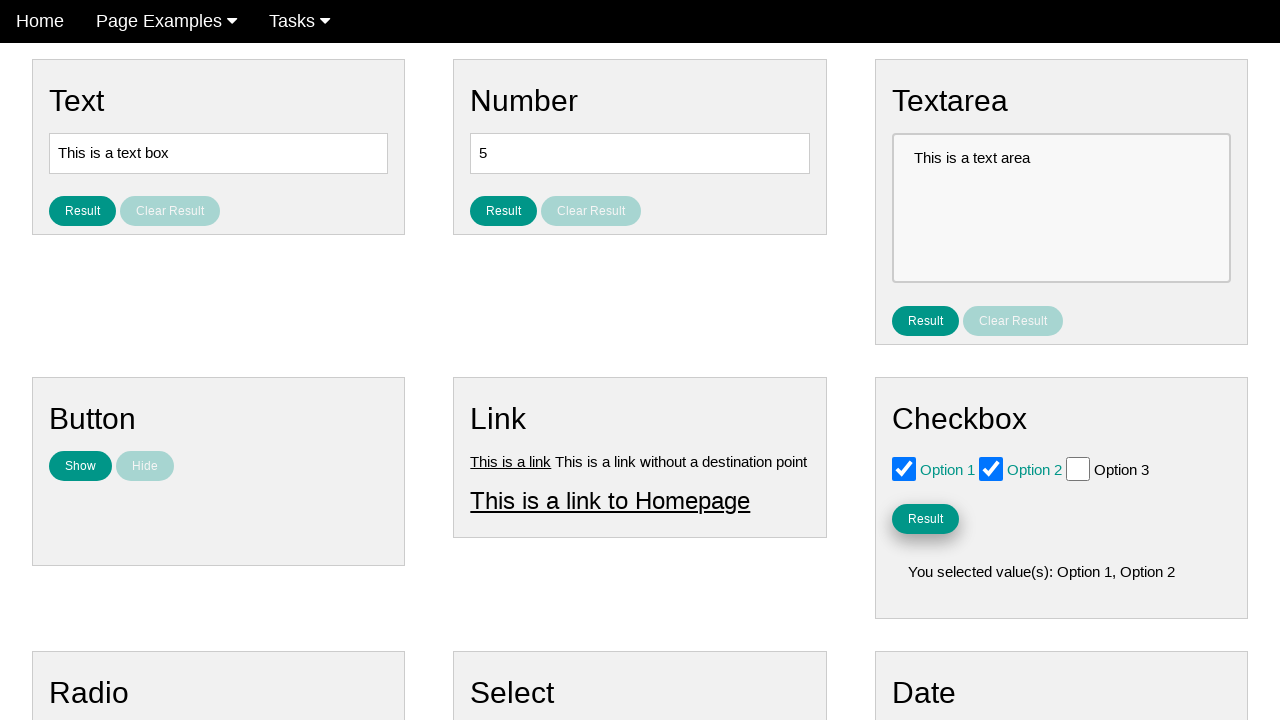

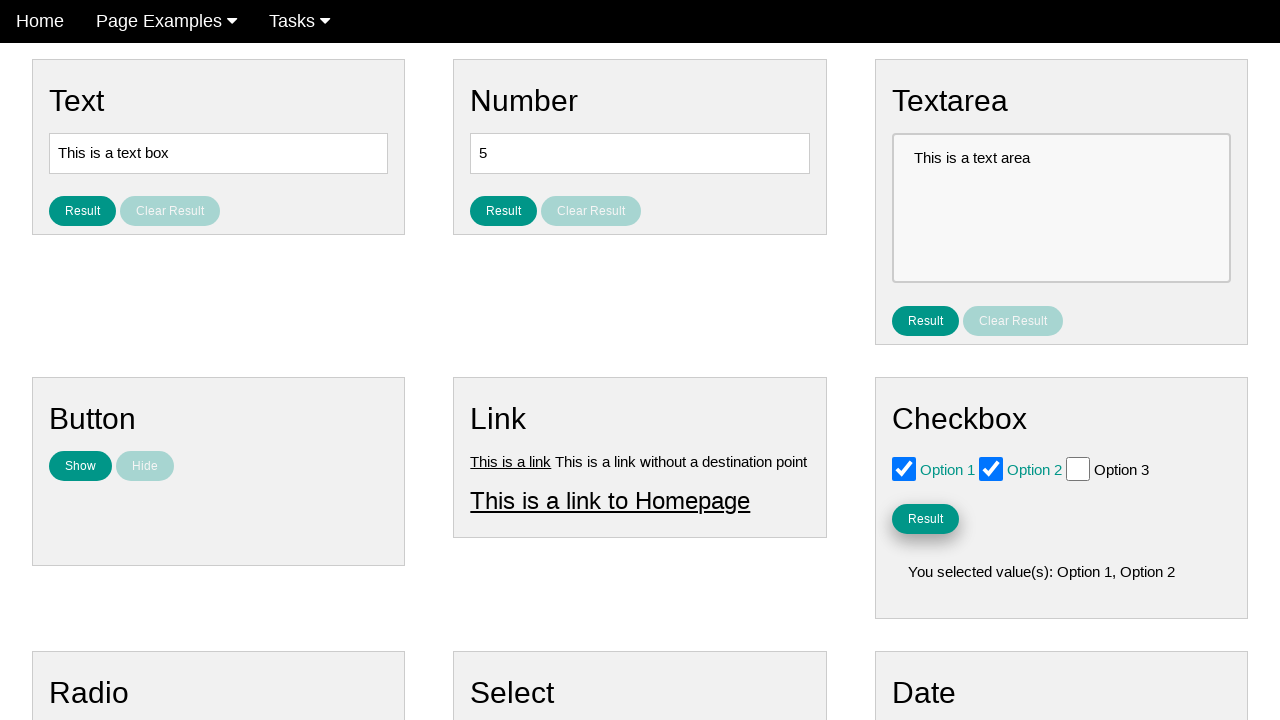